Tests search functionality on Ferosor website by searching for "alimento", then navigates to a specific product page and verifies the product title.

Starting URL: https://ferosor.cl

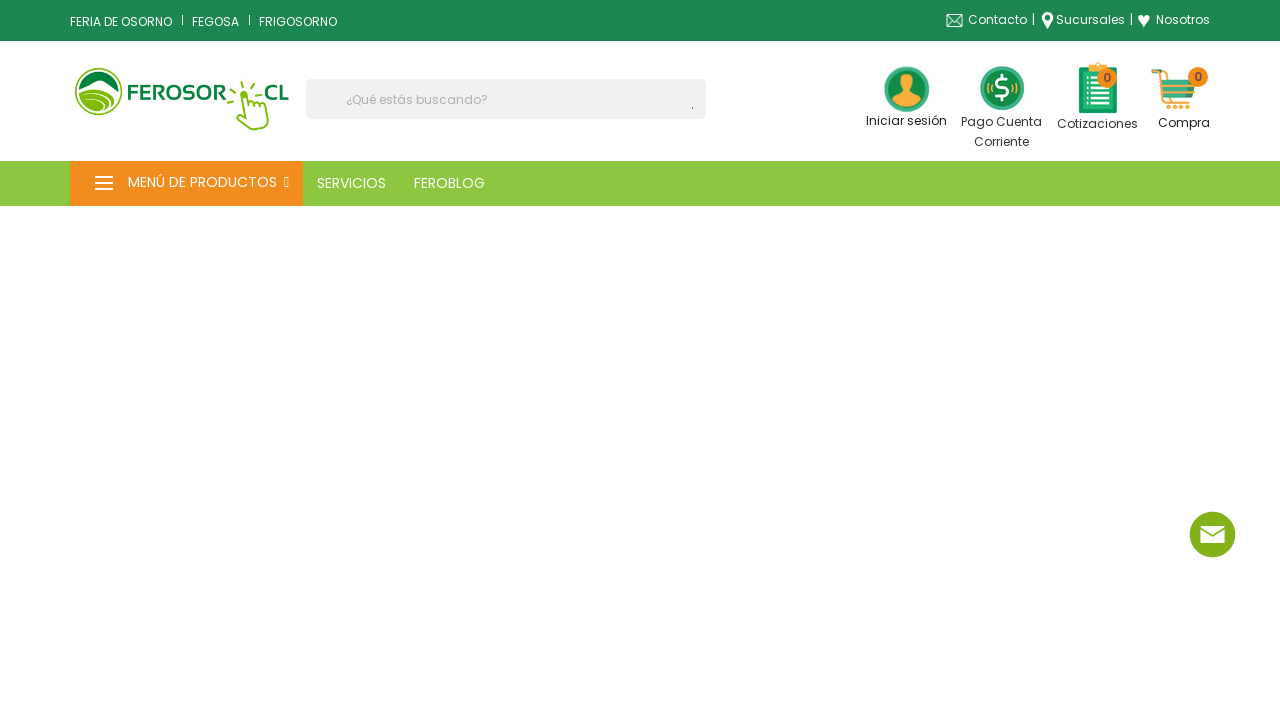

Filled search box with 'alimento' on input[name='s']
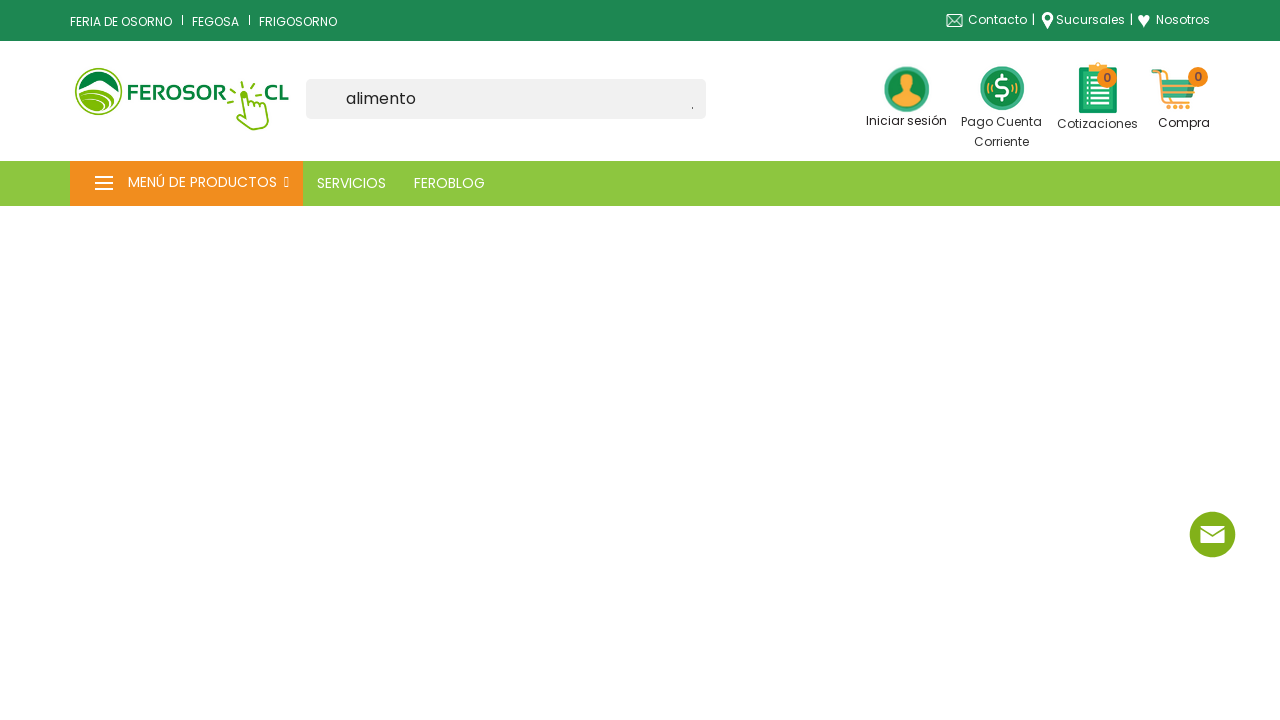

Clicked submit button to search at (698, 108) on [type='submit']
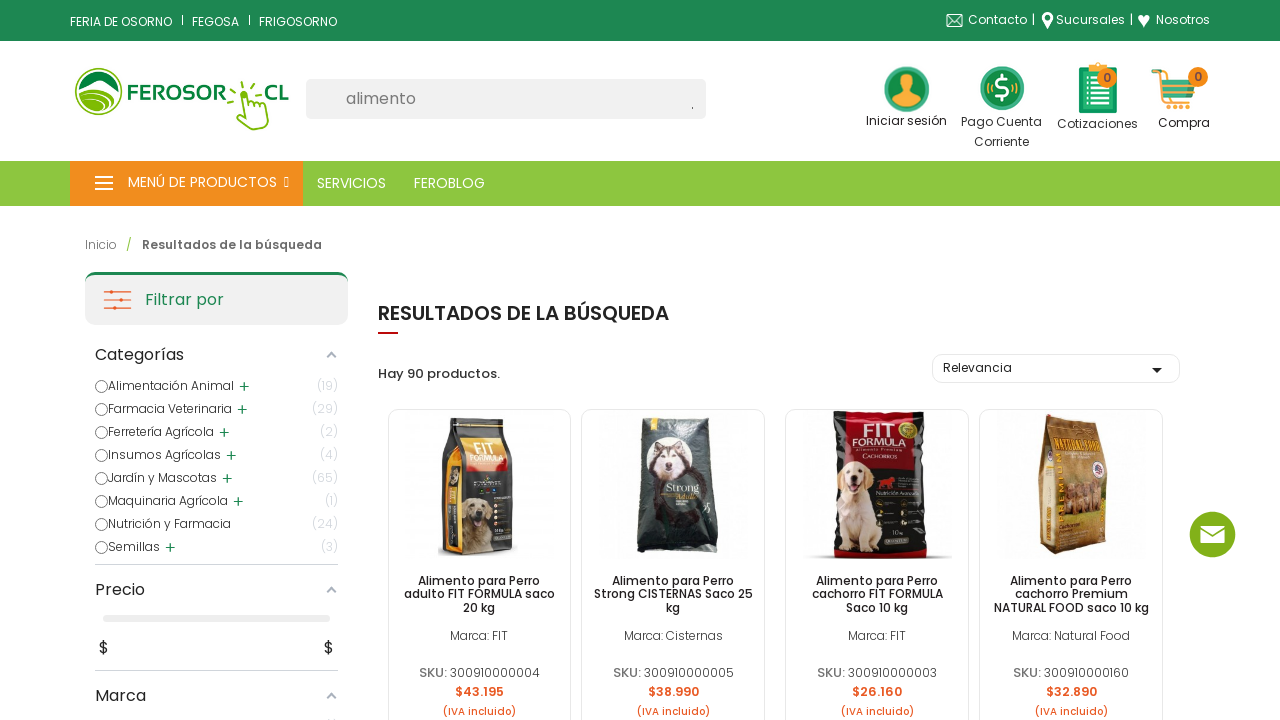

Navigated to specific product page for dog food
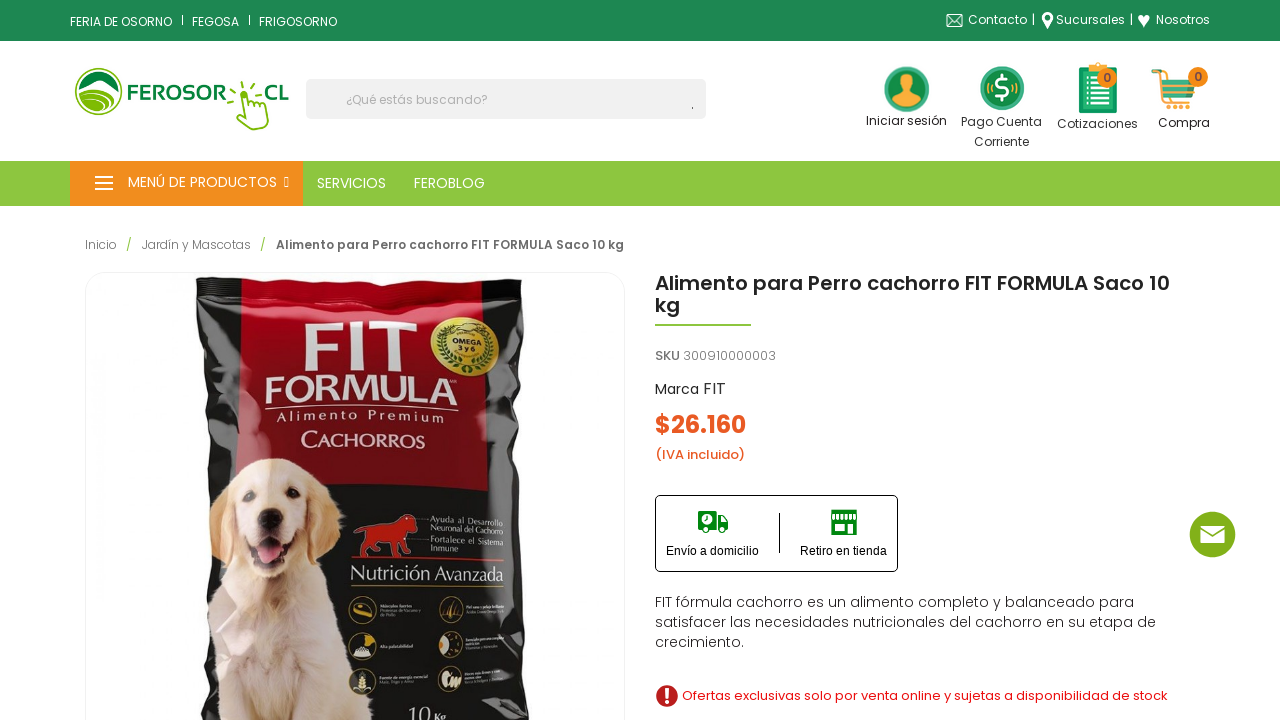

Product title element loaded and visible
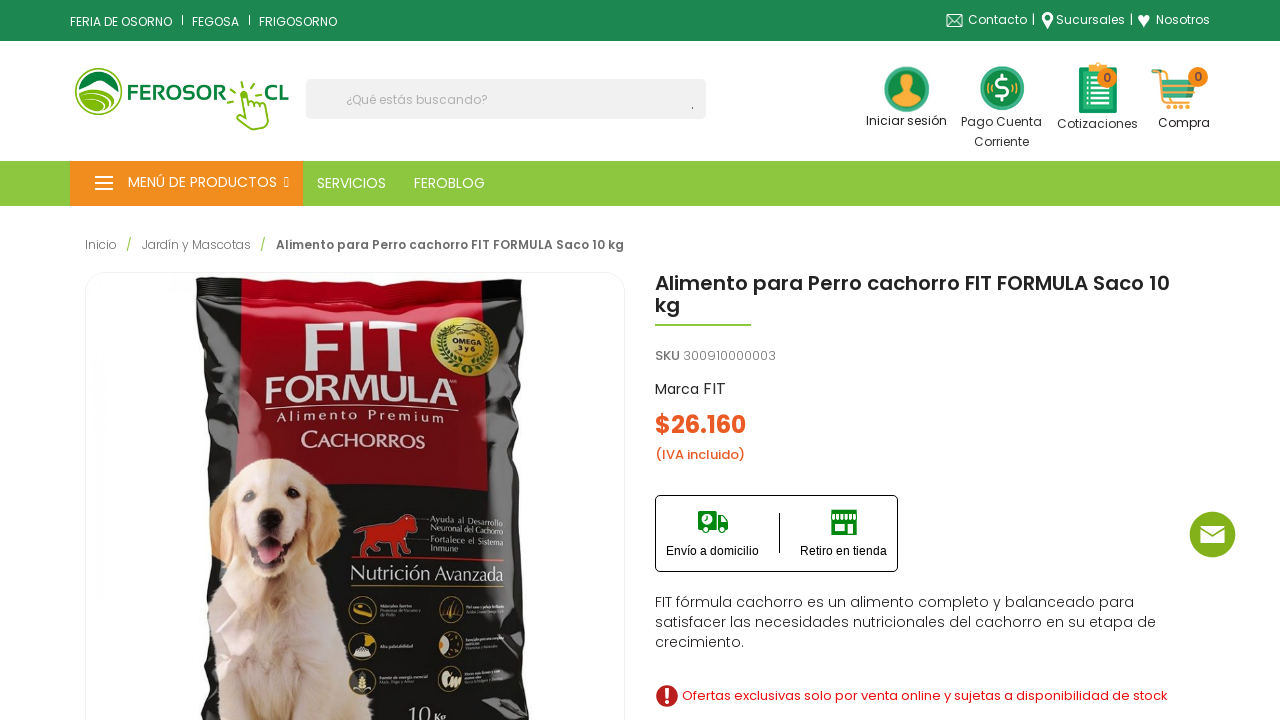

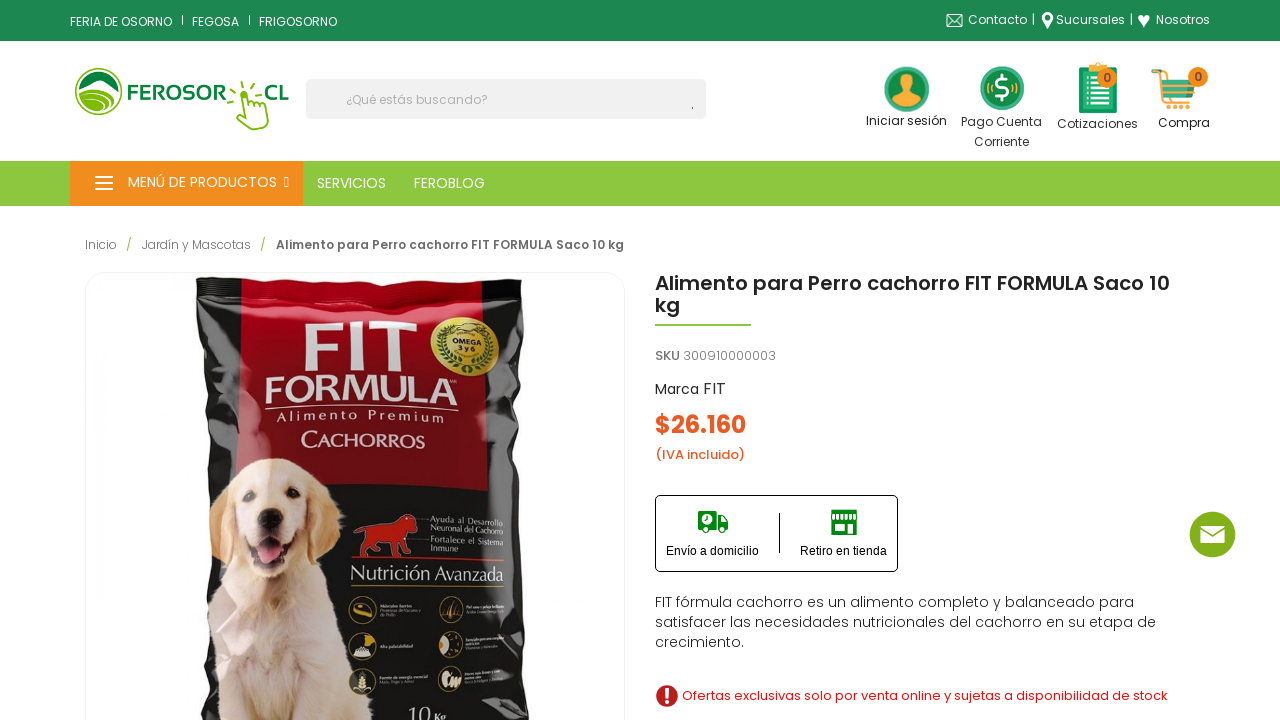